Tests PyPI package search functionality by navigating to search results, verifying packages are displayed, and checking pagination controls exist.

Starting URL: https://pypi.org/search/?o=&q=requests

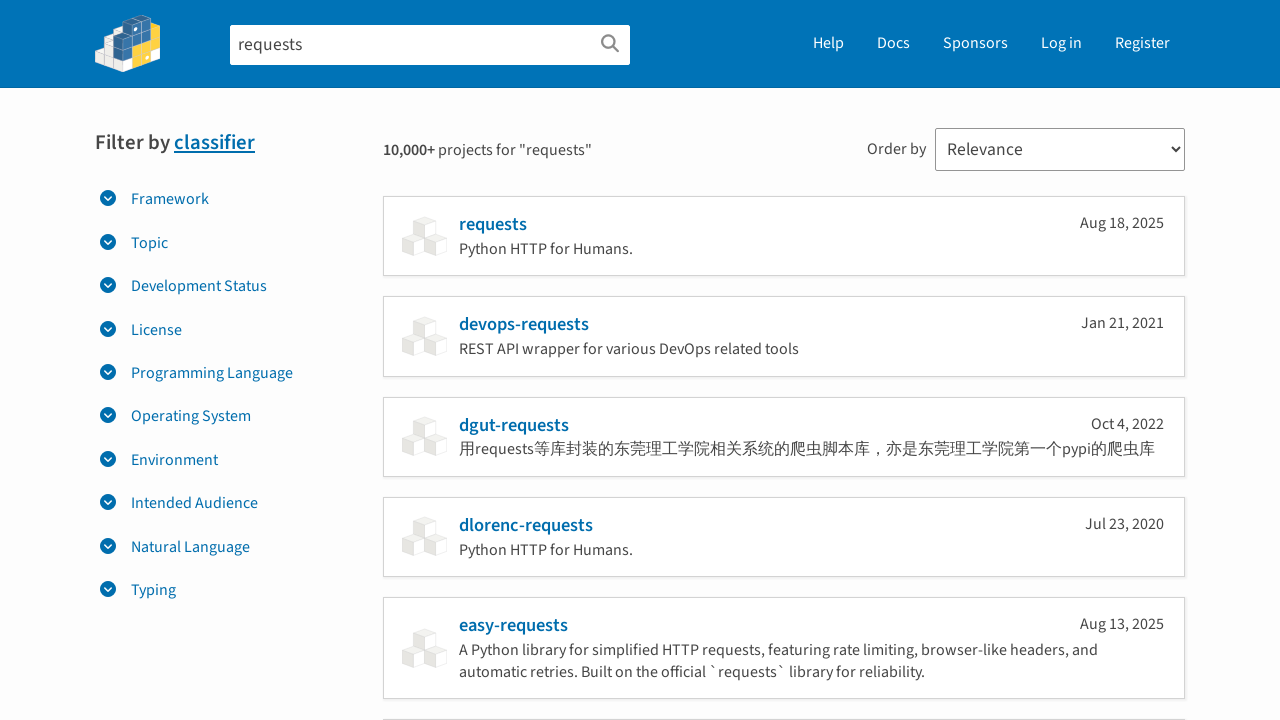

Search results page loaded and content element is visible
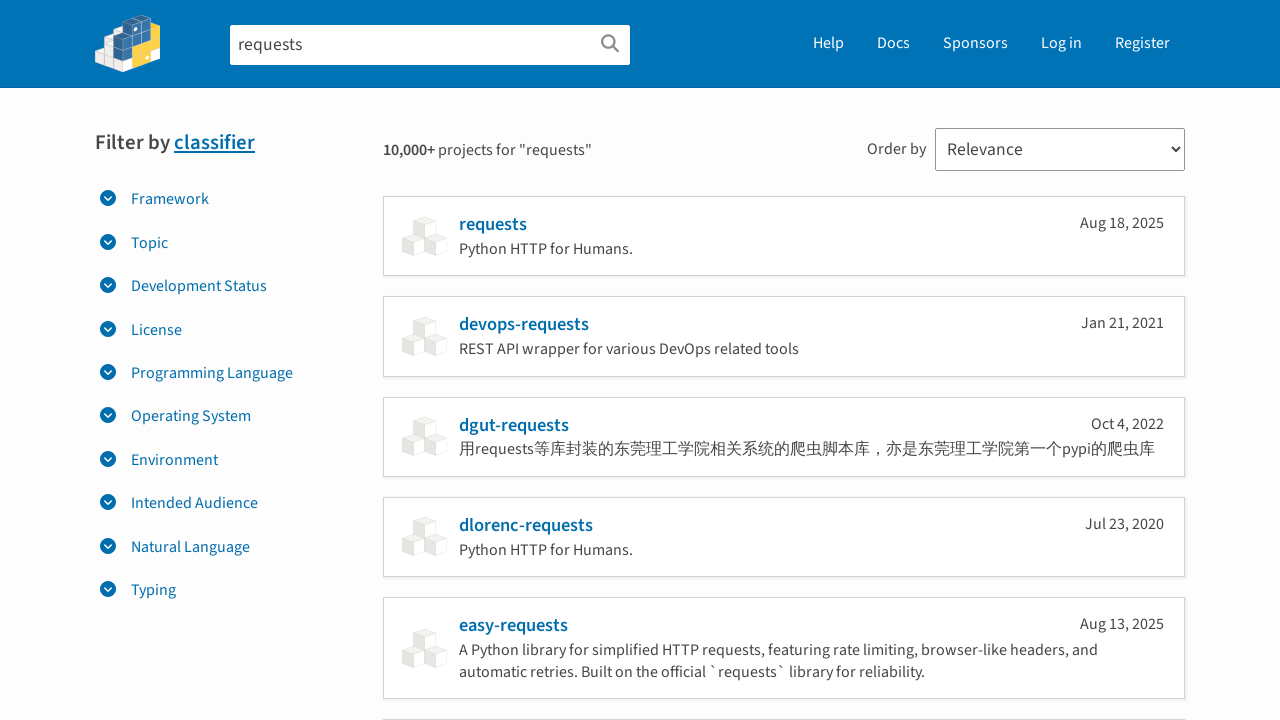

Pagination controls are present on search results page
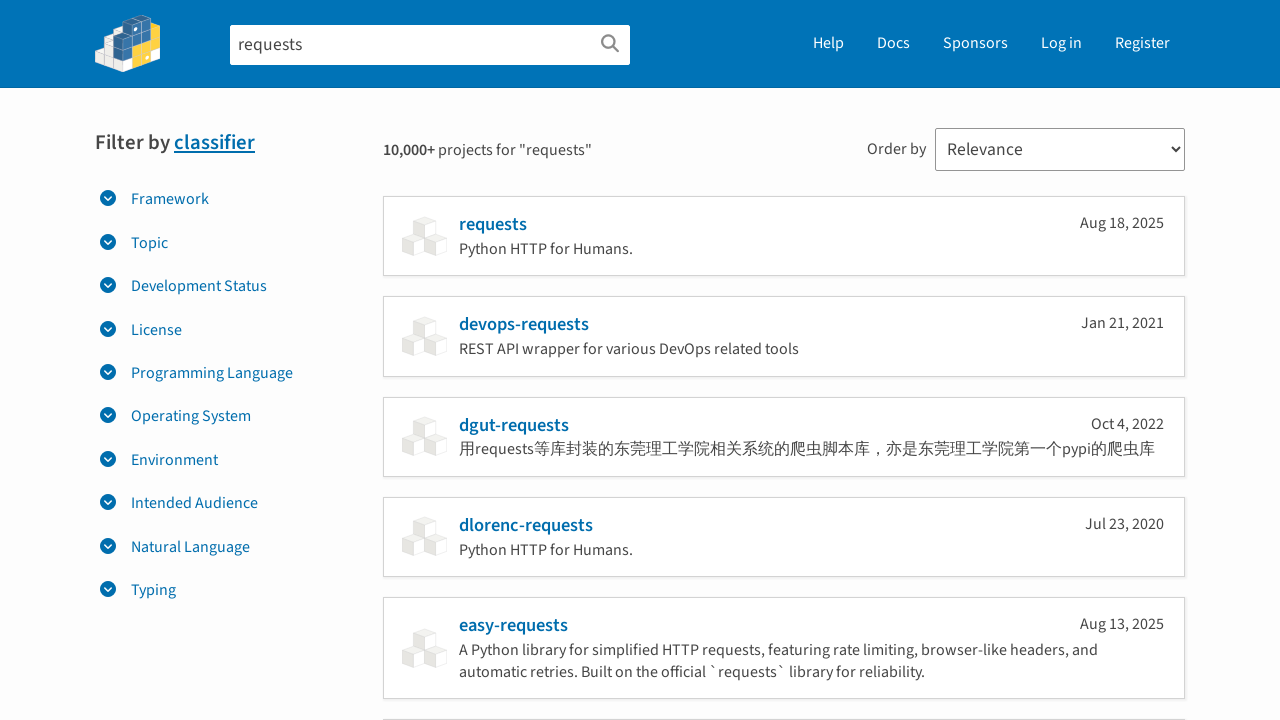

First package result is displayed in search results
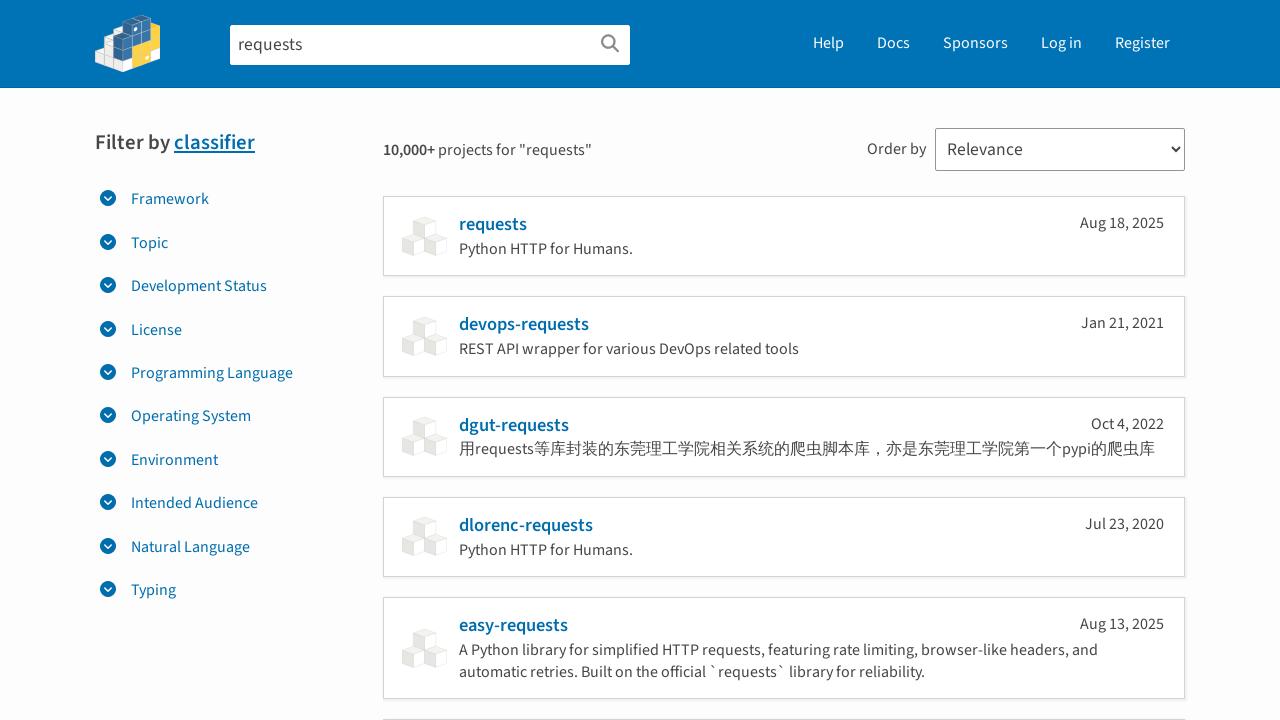

Clicked on first search result to navigate to package details at (784, 236) on #content > div > div > div.left-layout__main > form > div:nth-child(3) > ul > li
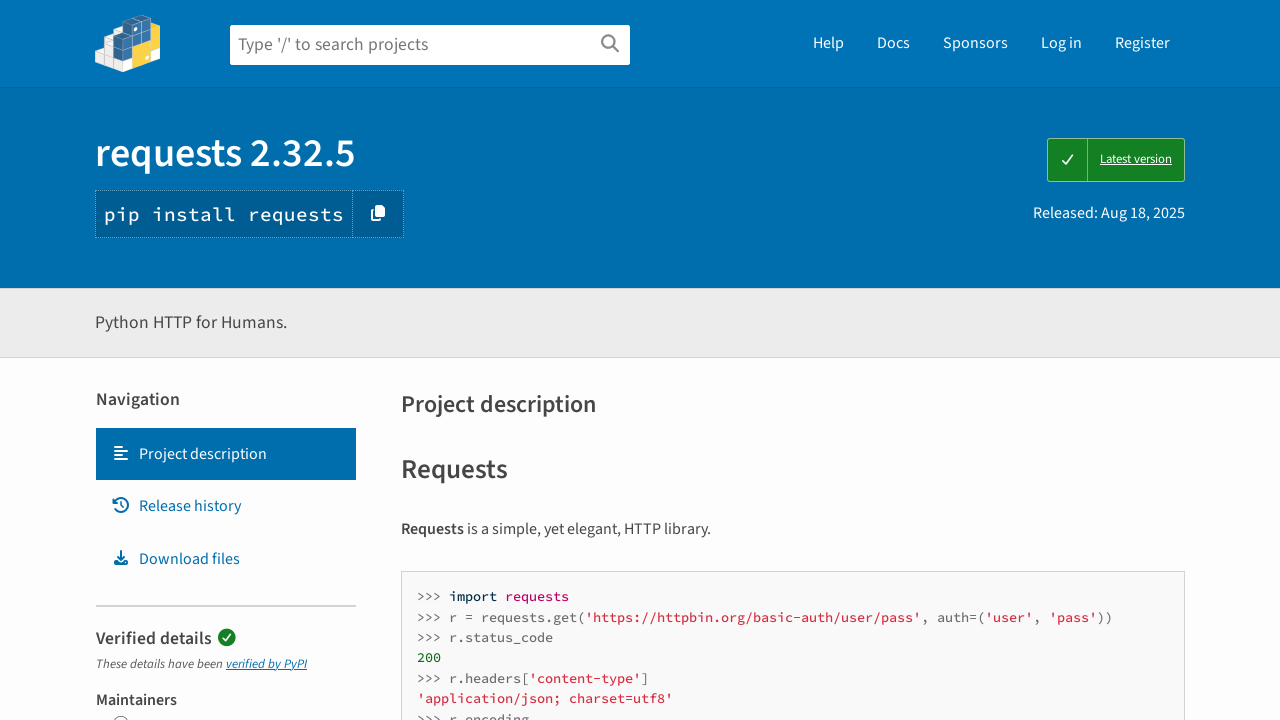

Package detail page loaded successfully
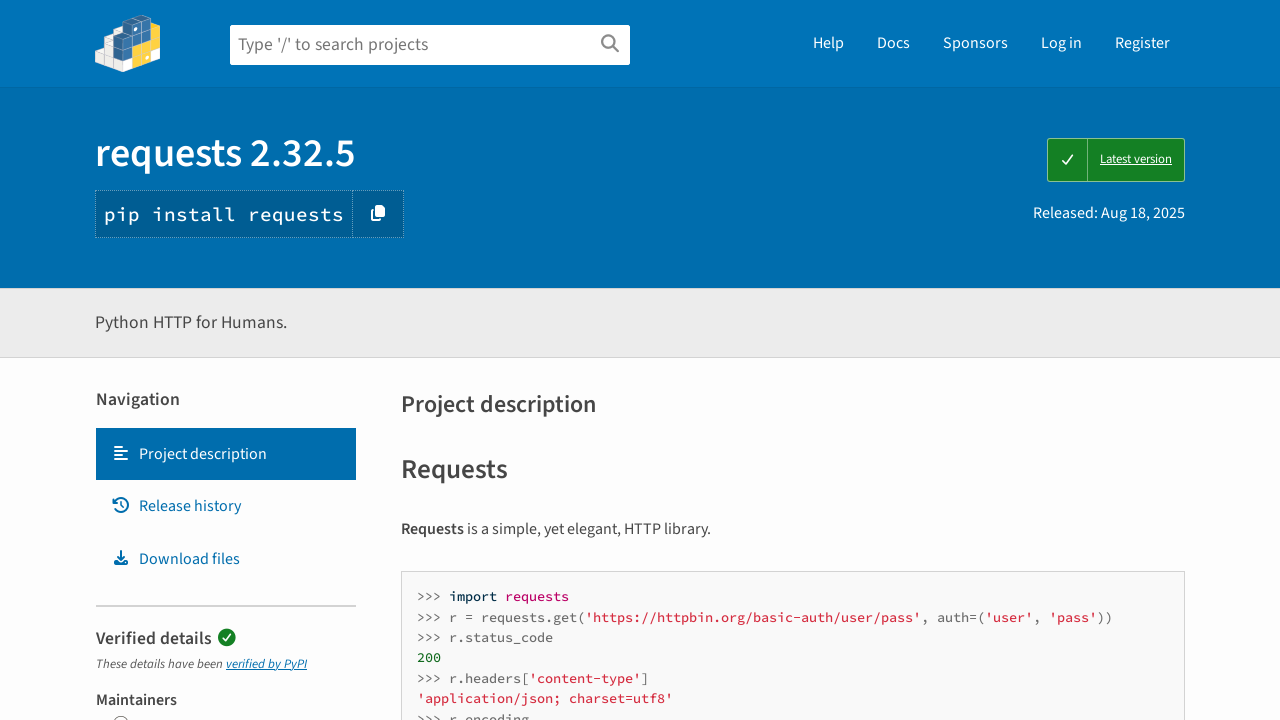

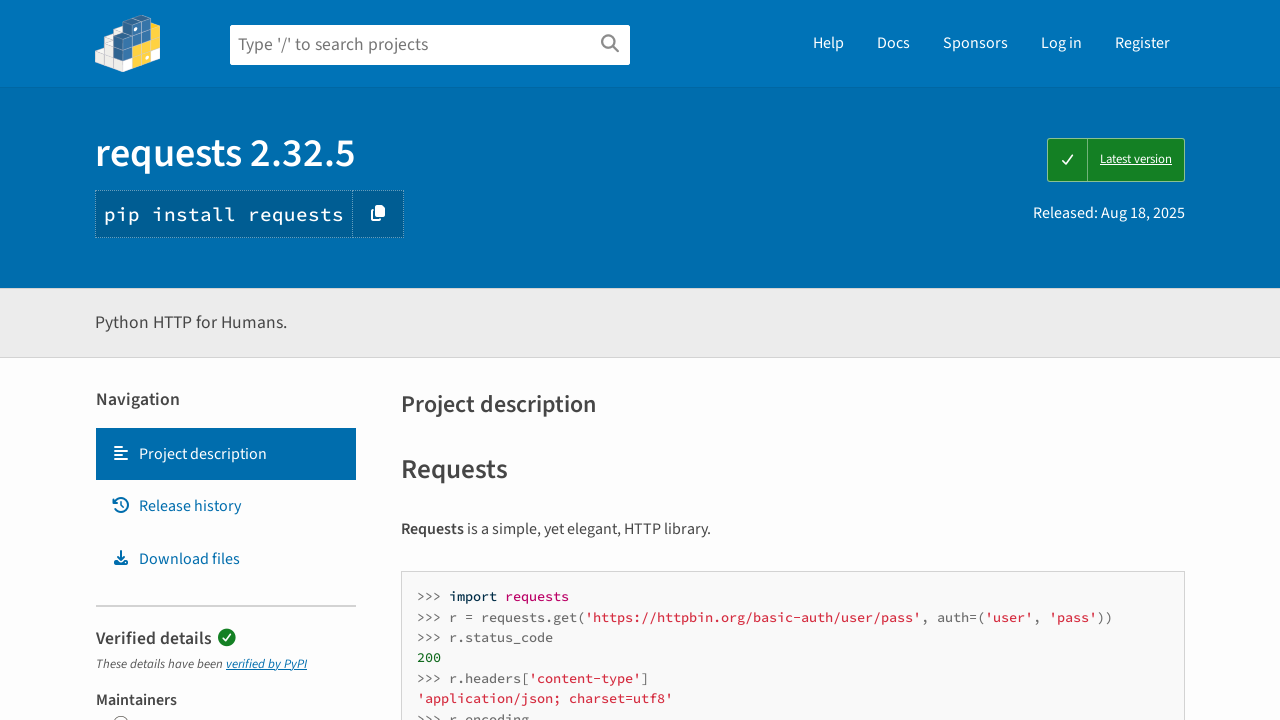